Tests closing a modal advertisement popup by waiting for the modal footer button to be clickable and then clicking it to dismiss the ad

Starting URL: https://the-internet.herokuapp.com/entry_ad

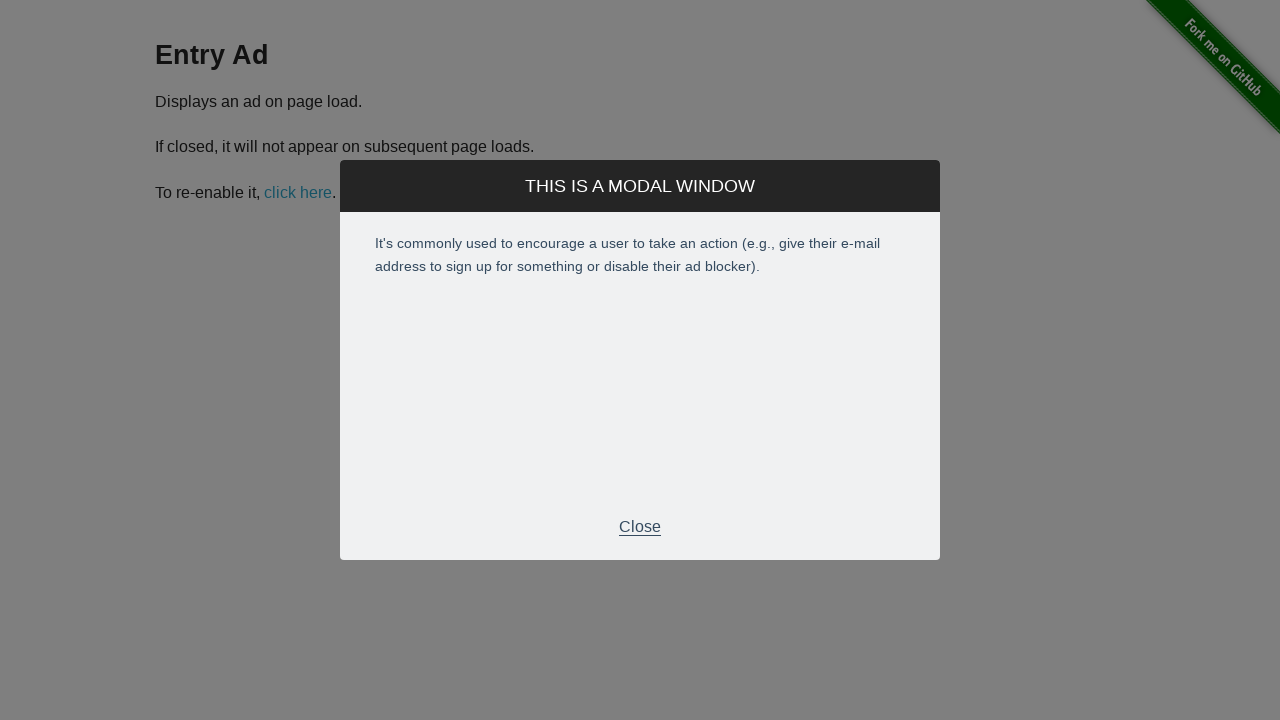

Waited for modal footer to become visible
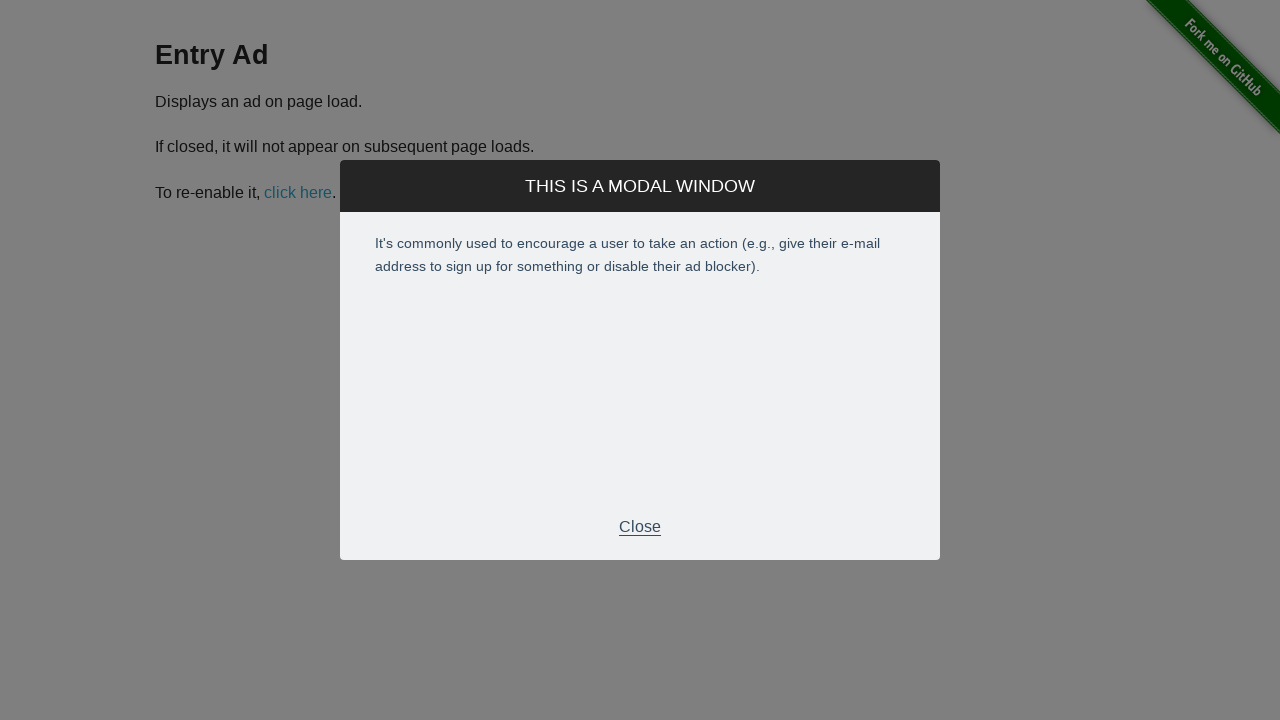

Clicked modal footer button to dismiss advertisement at (640, 527) on .modal-footer
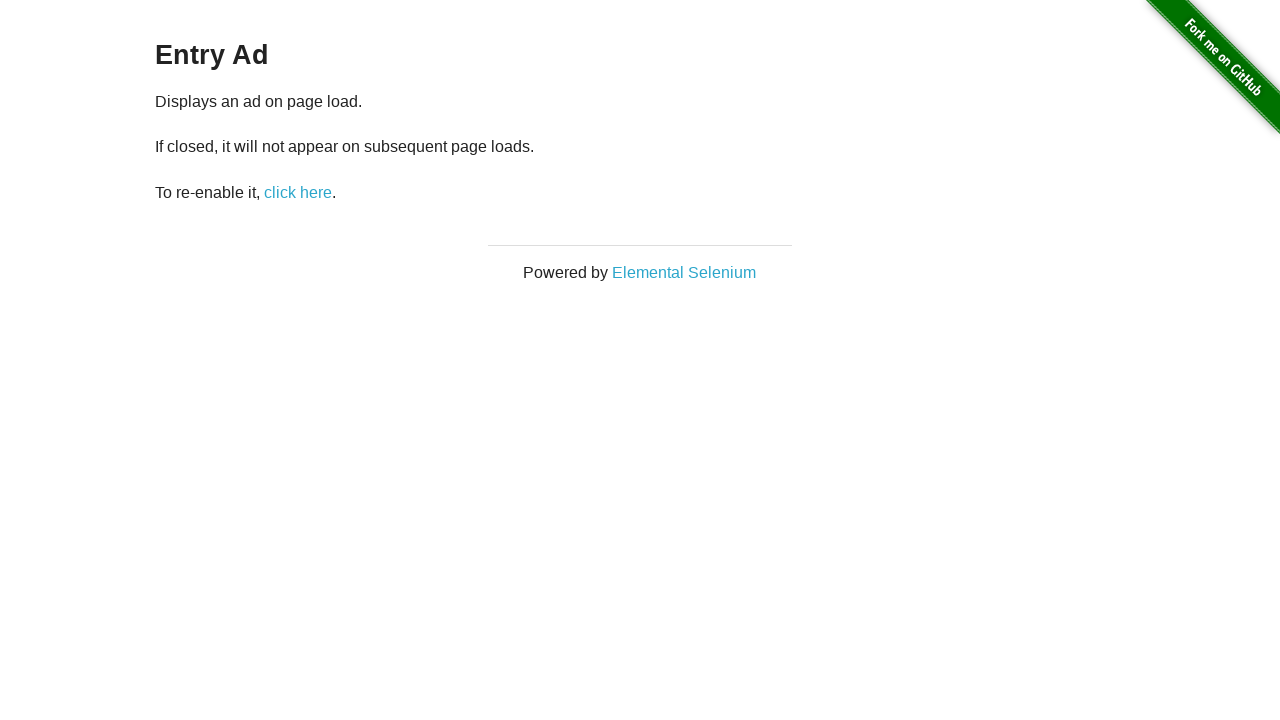

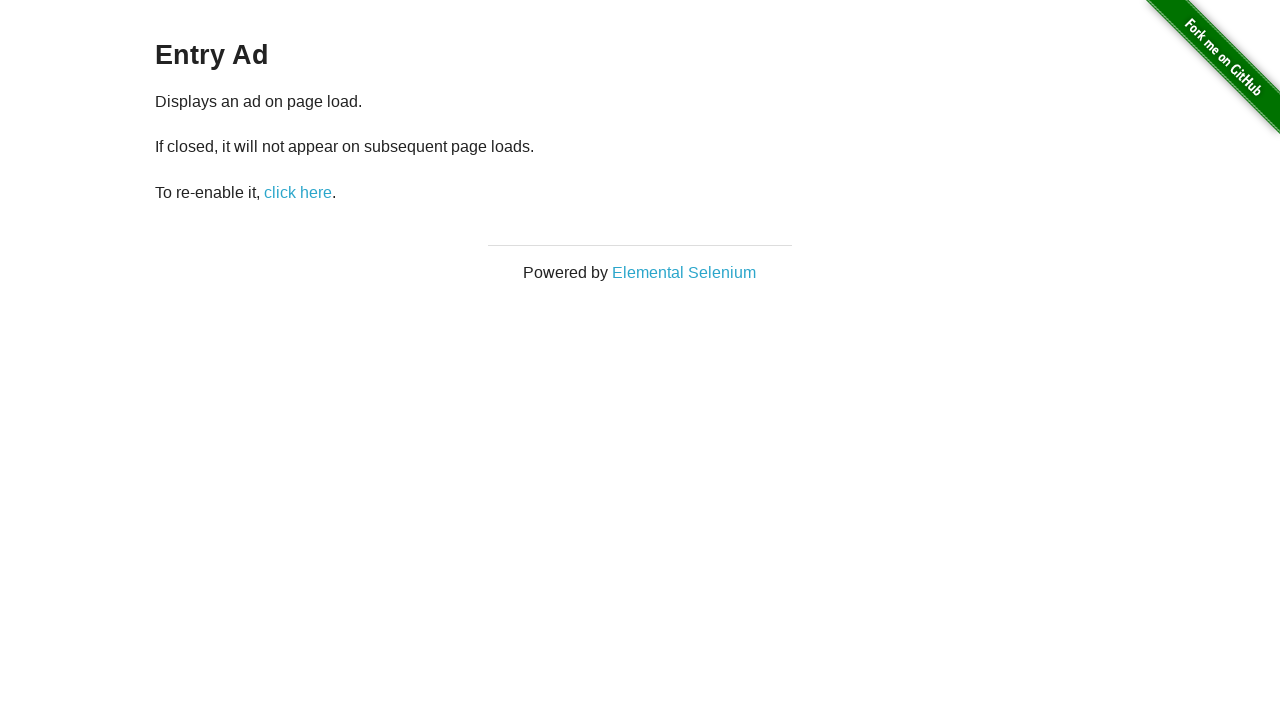